Tests pagination functionality by clicking through all available page numbers in sequence

Starting URL: https://testautomationpractice.blogspot.com/

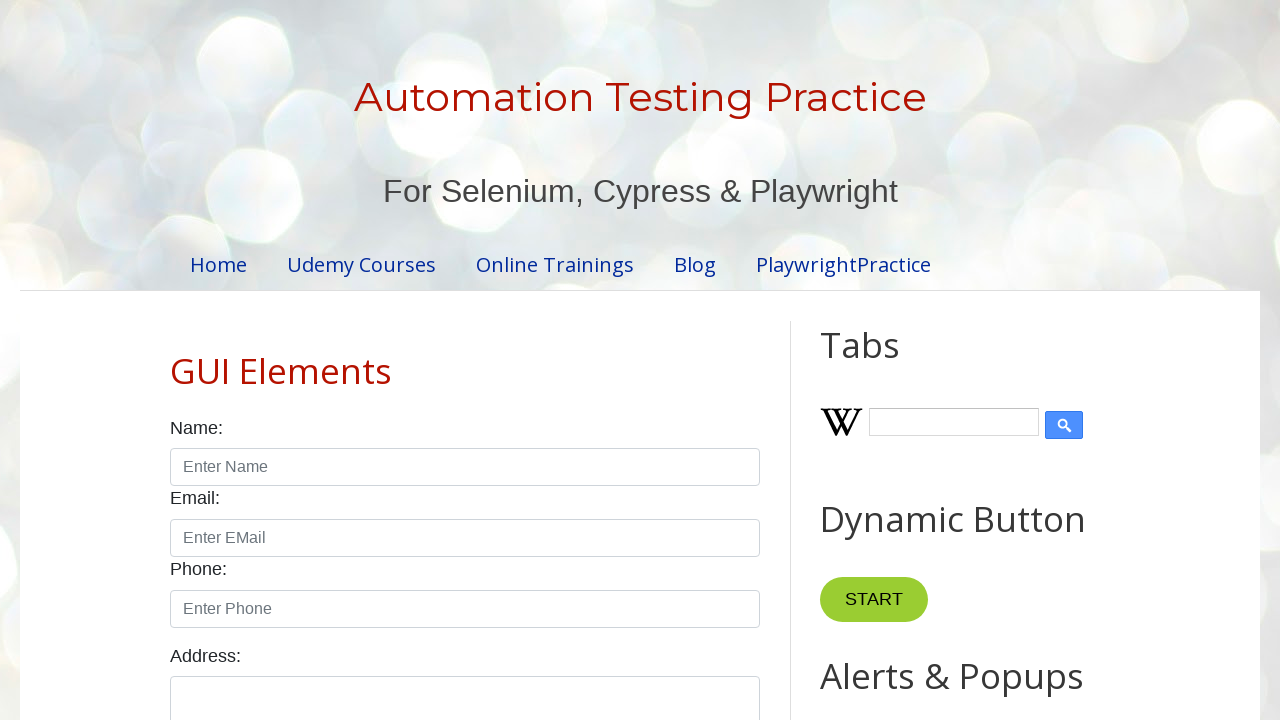

Retrieved all pagination link items from the page
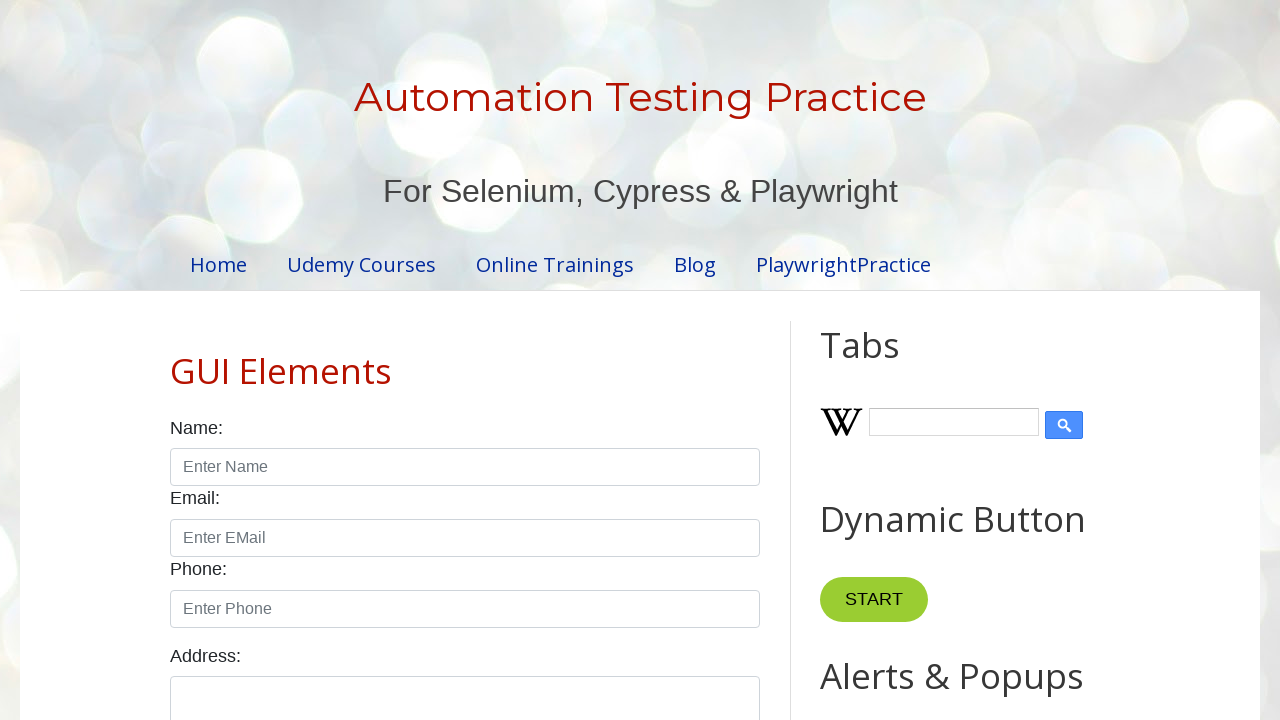

Determined total page count: 4 pages
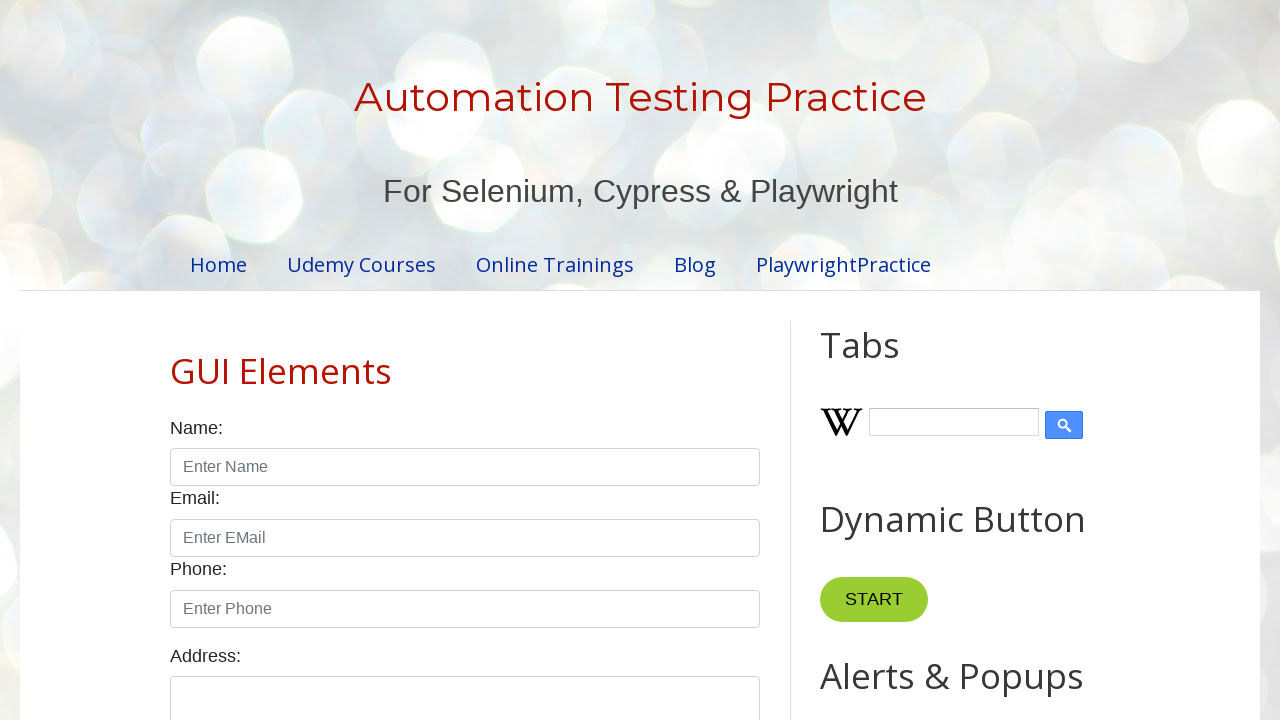

Clicked pagination link for page 1 at (416, 361) on //ul[@id='pagination']//li[1]
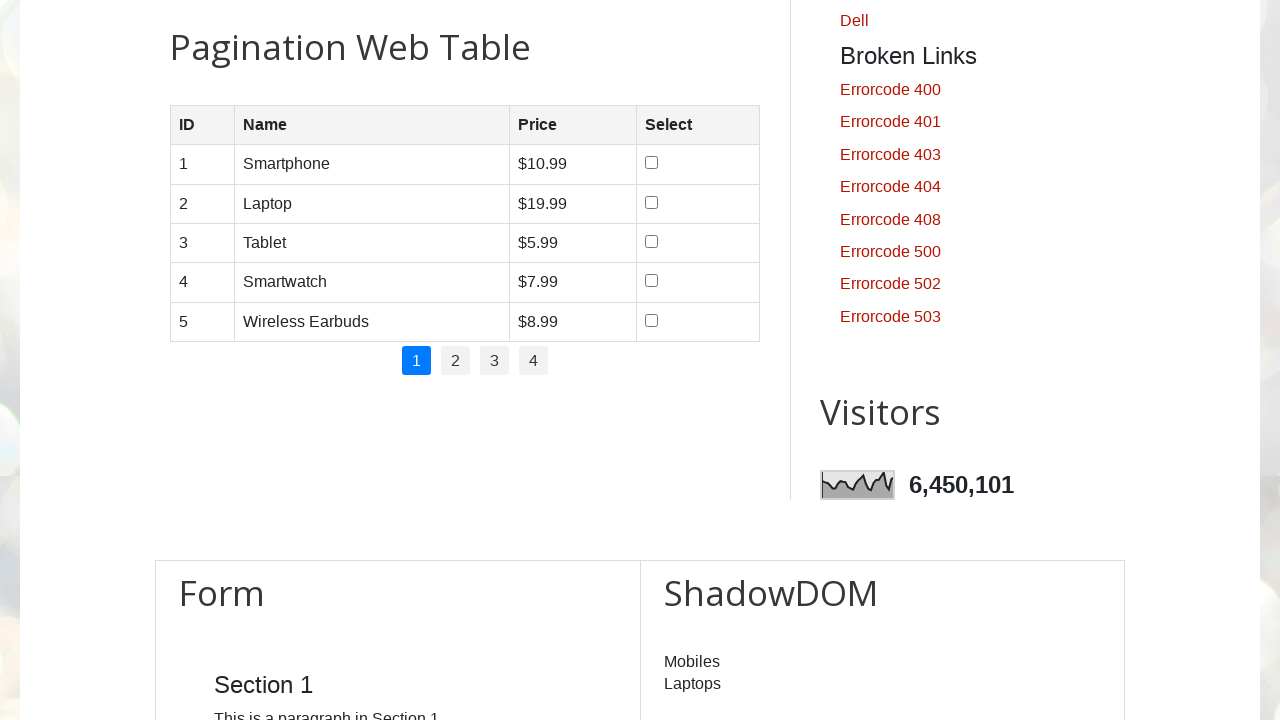

Waited for page 1 content to load (3000ms timeout)
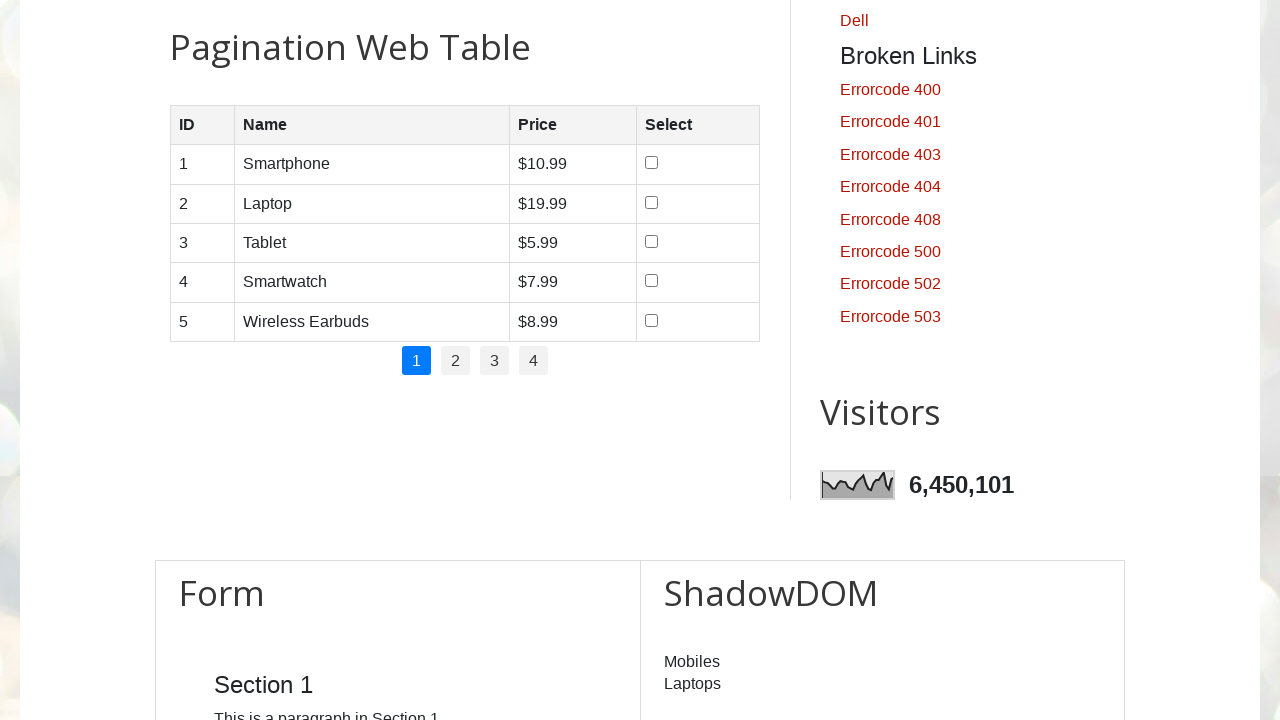

Clicked pagination link for page 2 at (456, 361) on //ul[@id='pagination']//li[2]
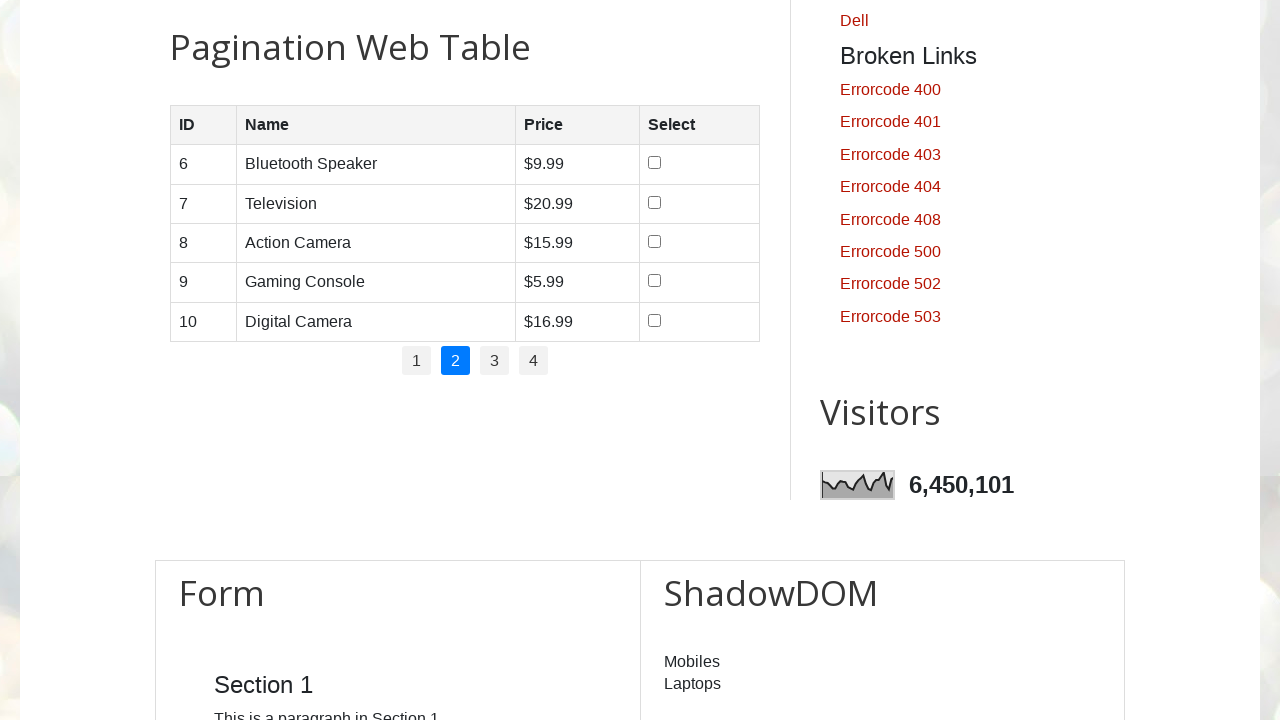

Waited for page 2 content to load (3000ms timeout)
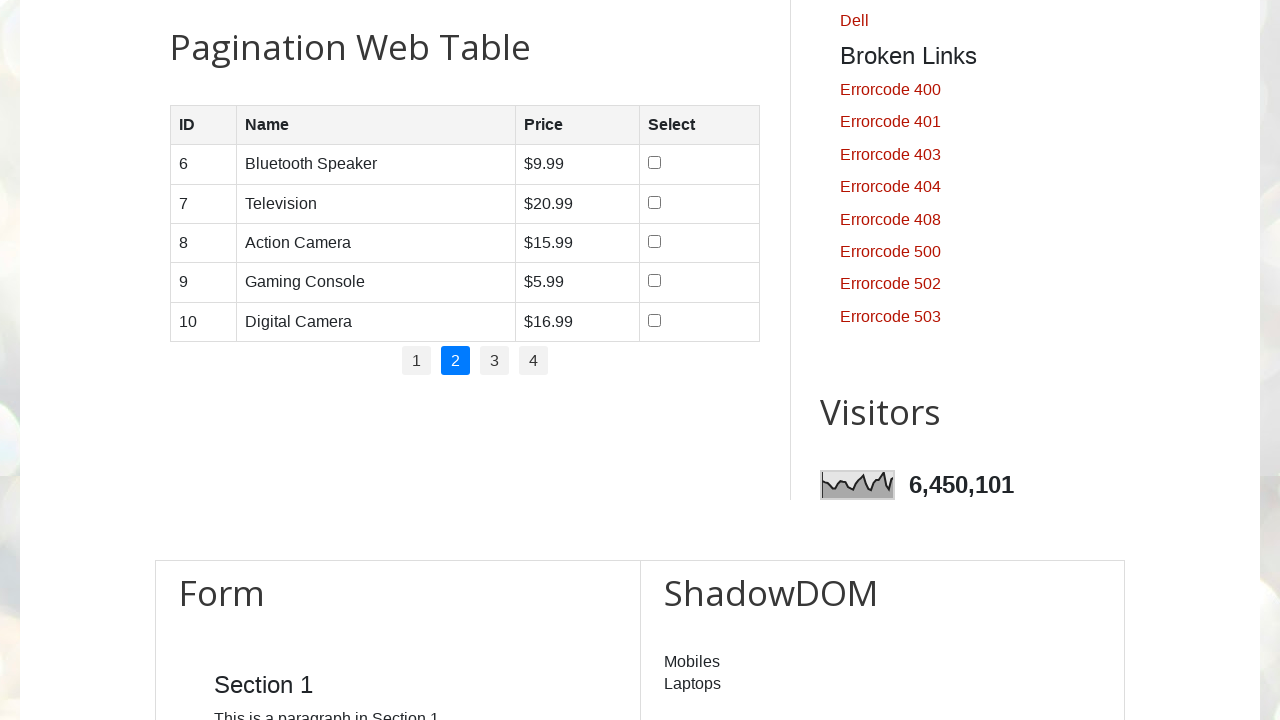

Clicked pagination link for page 3 at (494, 361) on //ul[@id='pagination']//li[3]
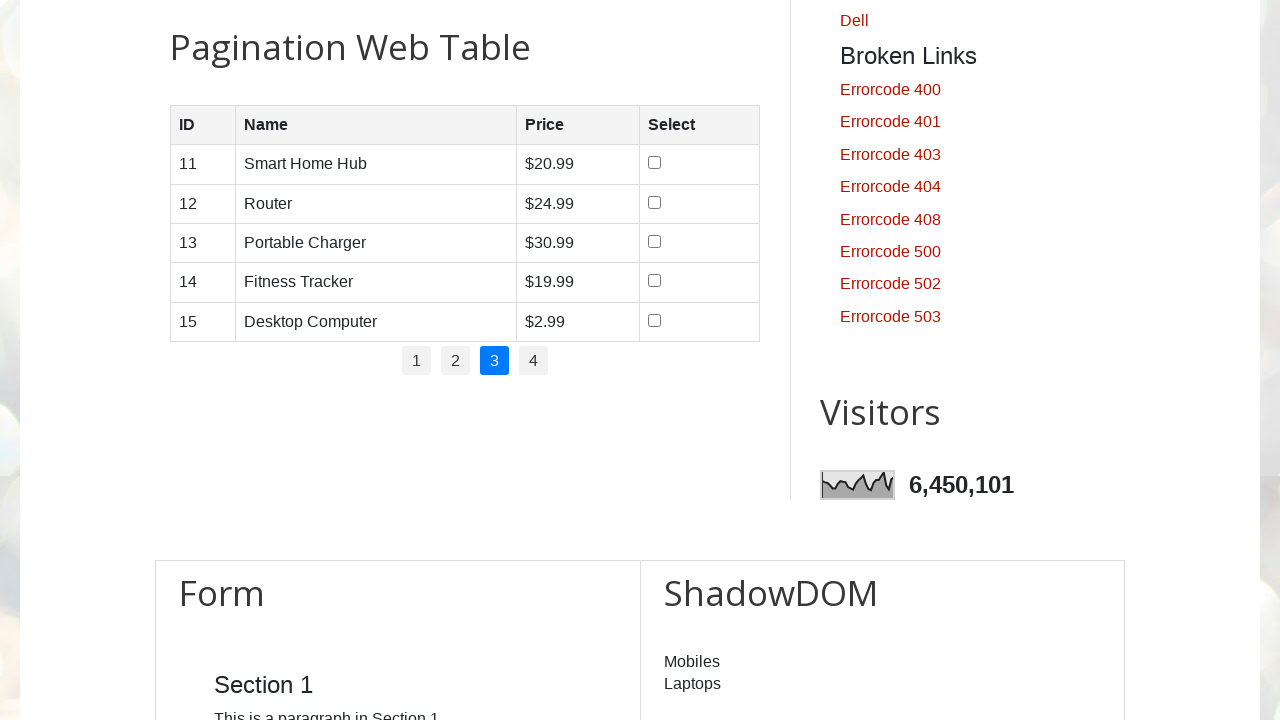

Waited for page 3 content to load (3000ms timeout)
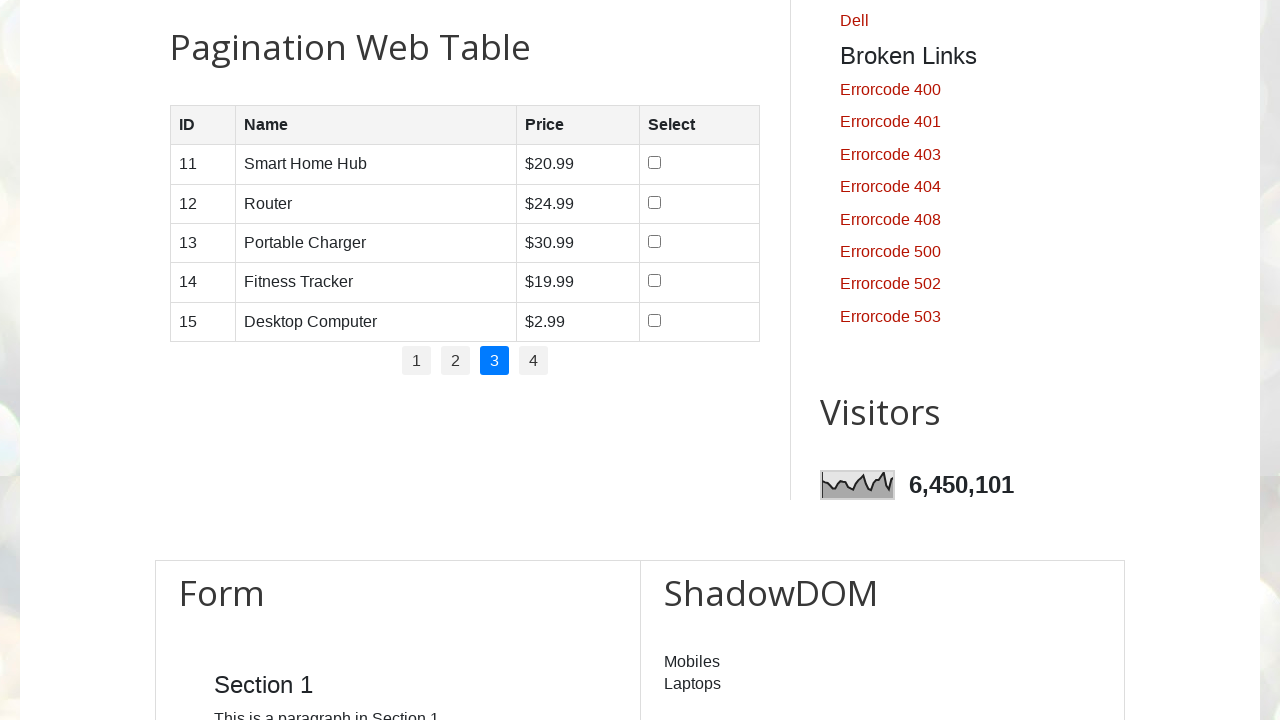

Clicked pagination link for page 4 at (534, 361) on //ul[@id='pagination']//li[4]
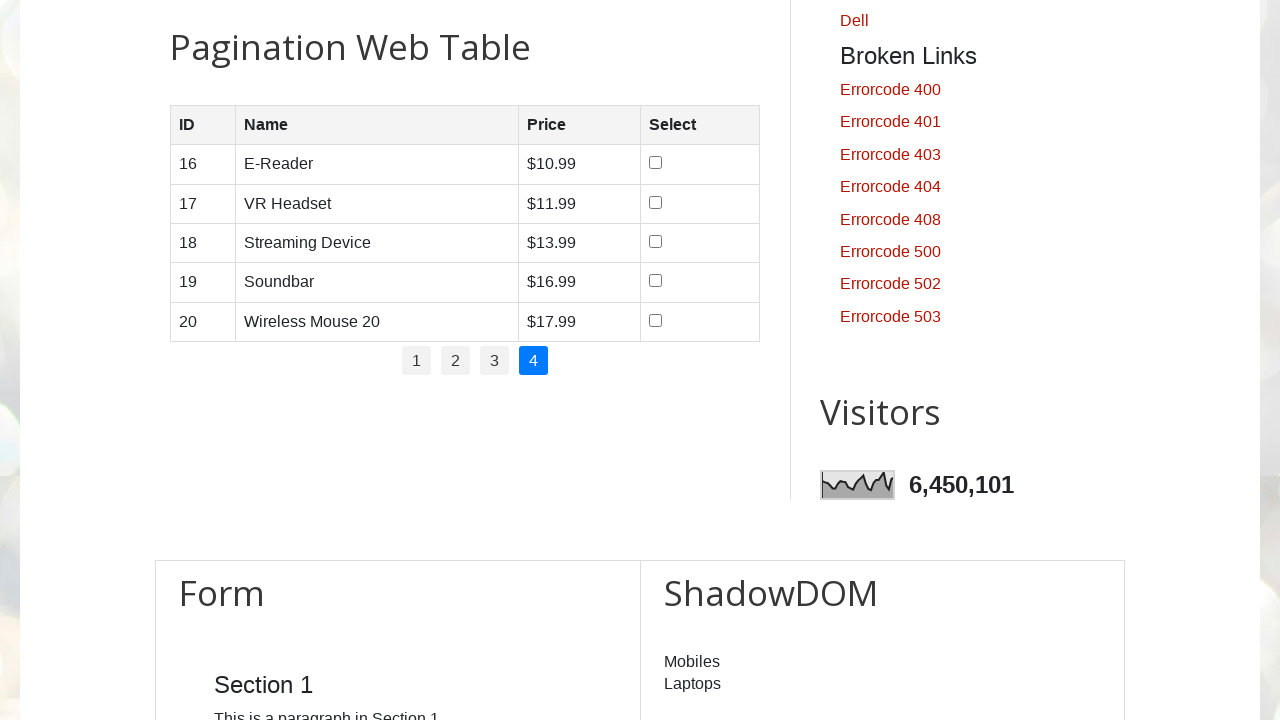

Waited for page 4 content to load (3000ms timeout)
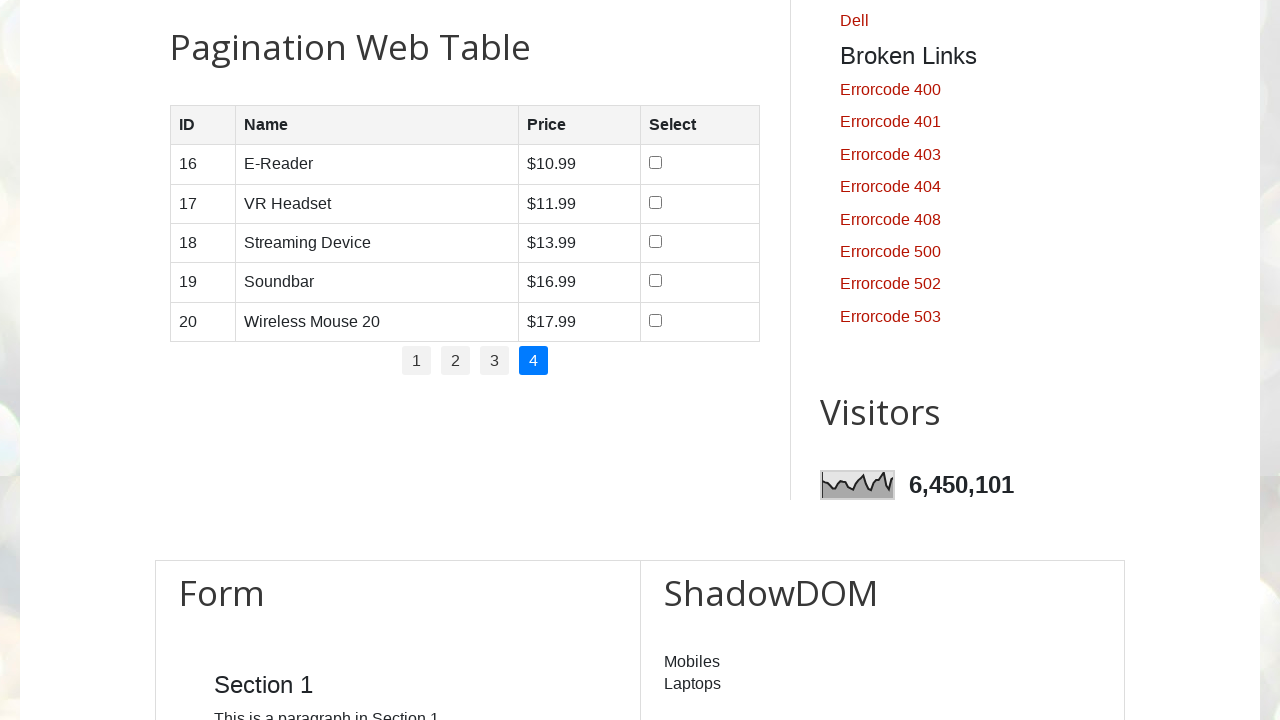

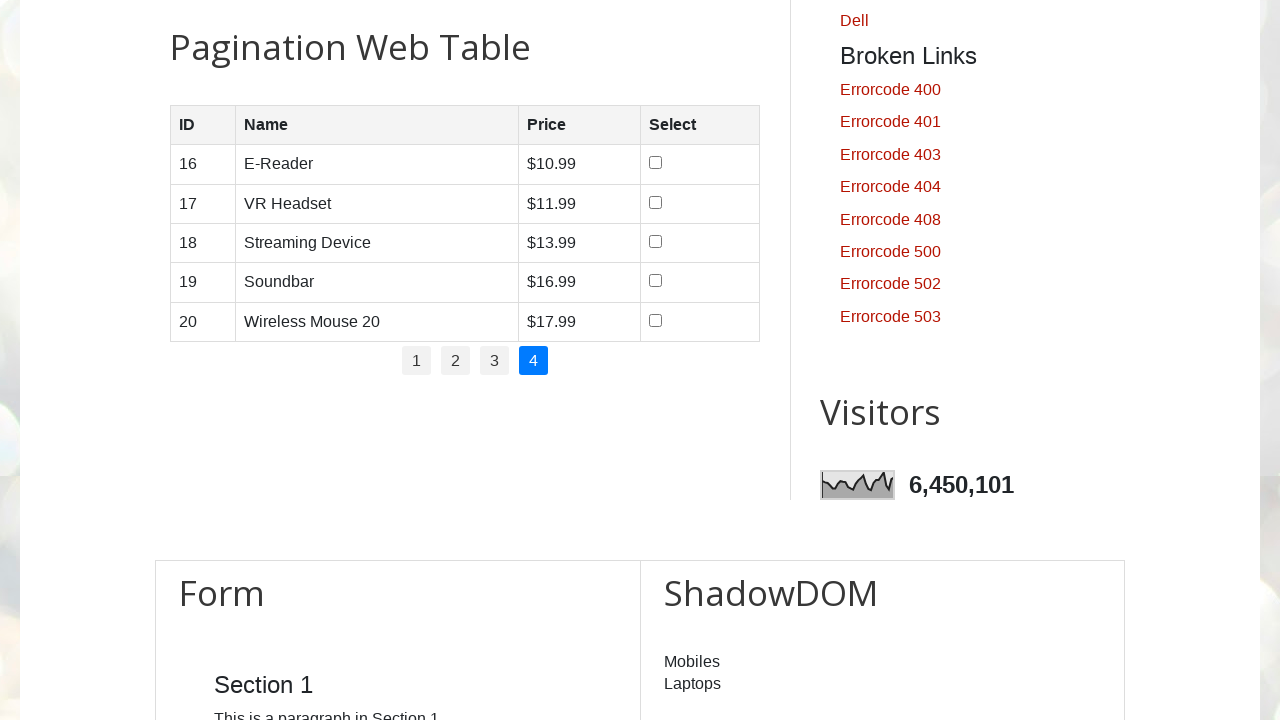